Navigates to the Ellos.se e-commerce website homepage

Starting URL: http://ellos.se/

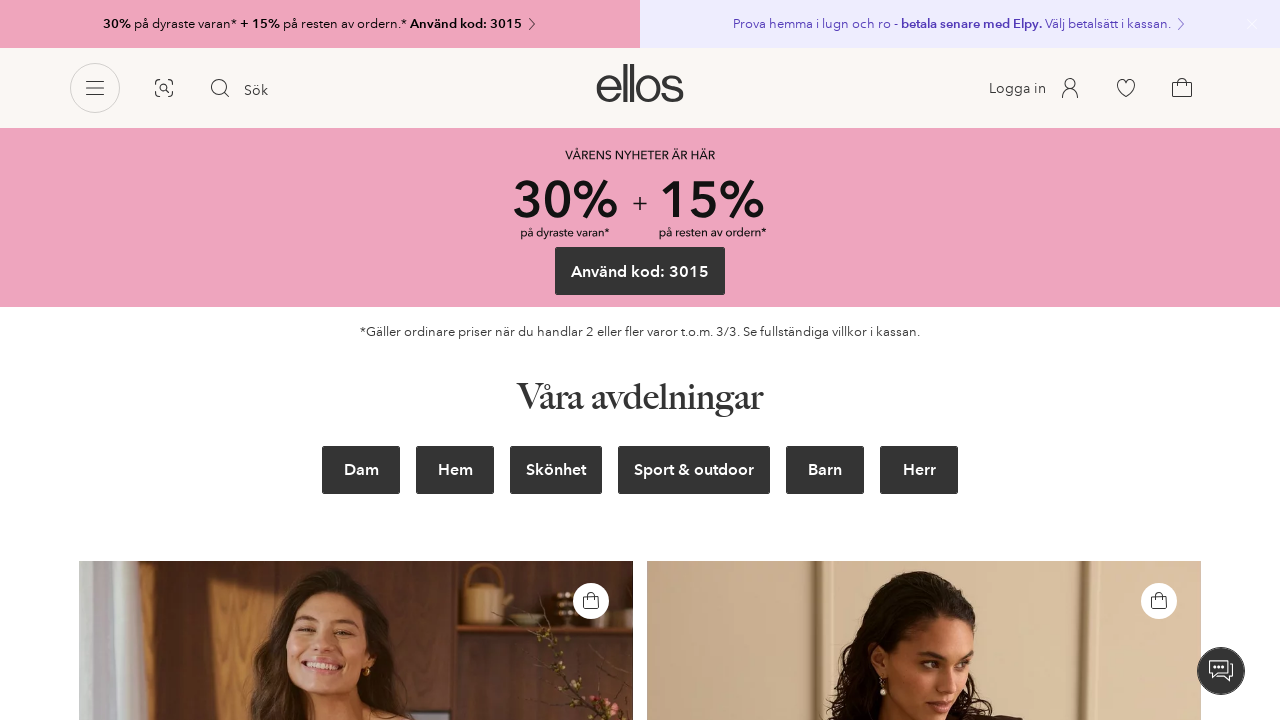

Waited for page to reach domcontentloaded state on Ellos.se homepage
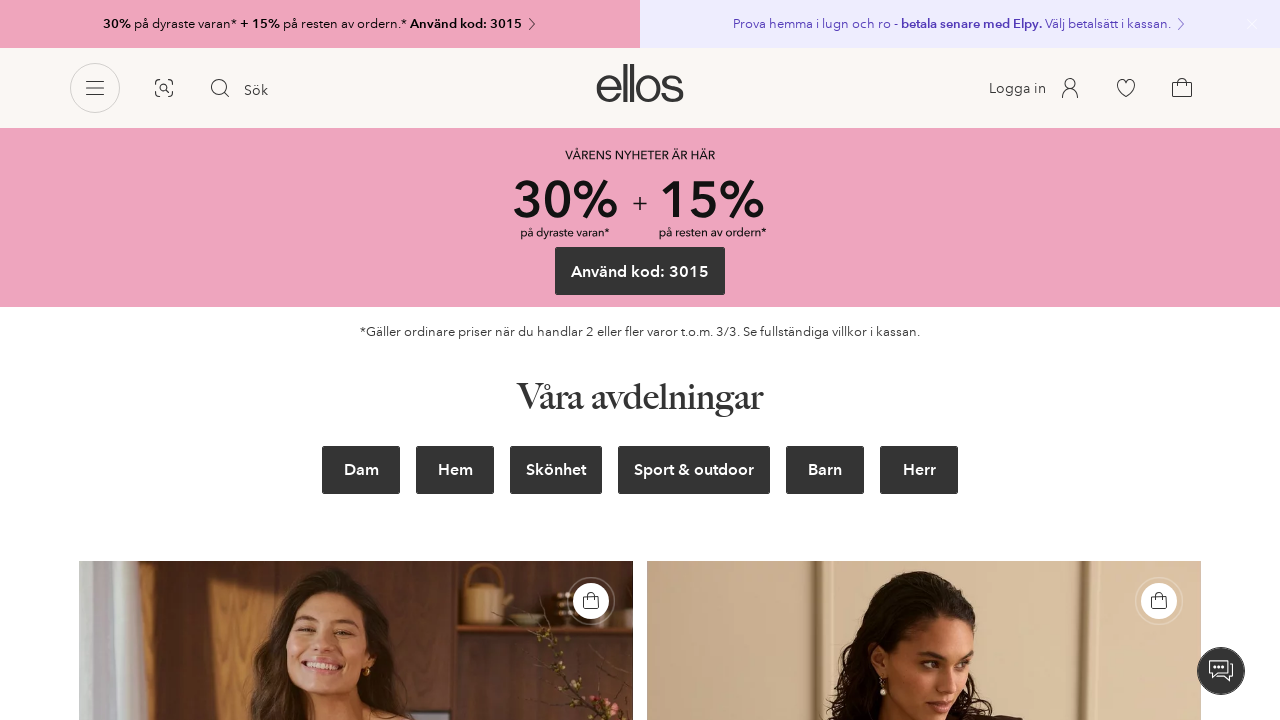

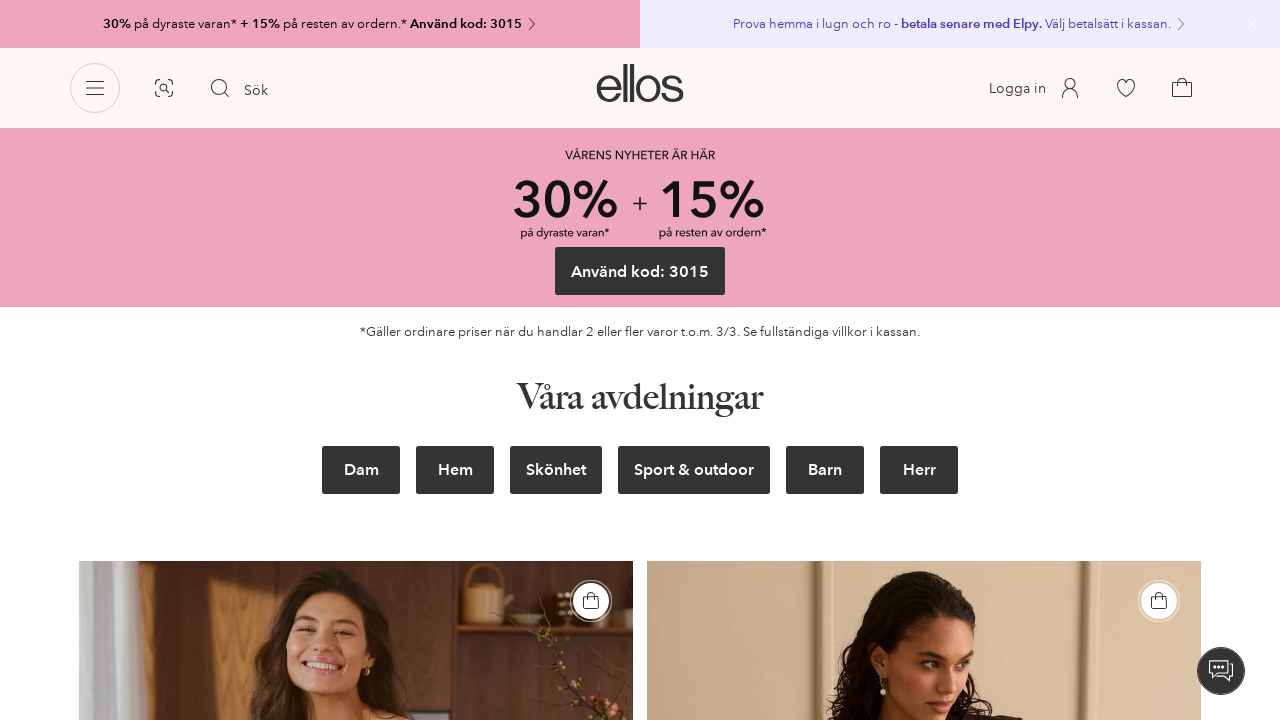